Tests a datepicker form by entering a date value and pressing enter to submit the selection.

Starting URL: http://formy-project.herokuapp.com/datepicker

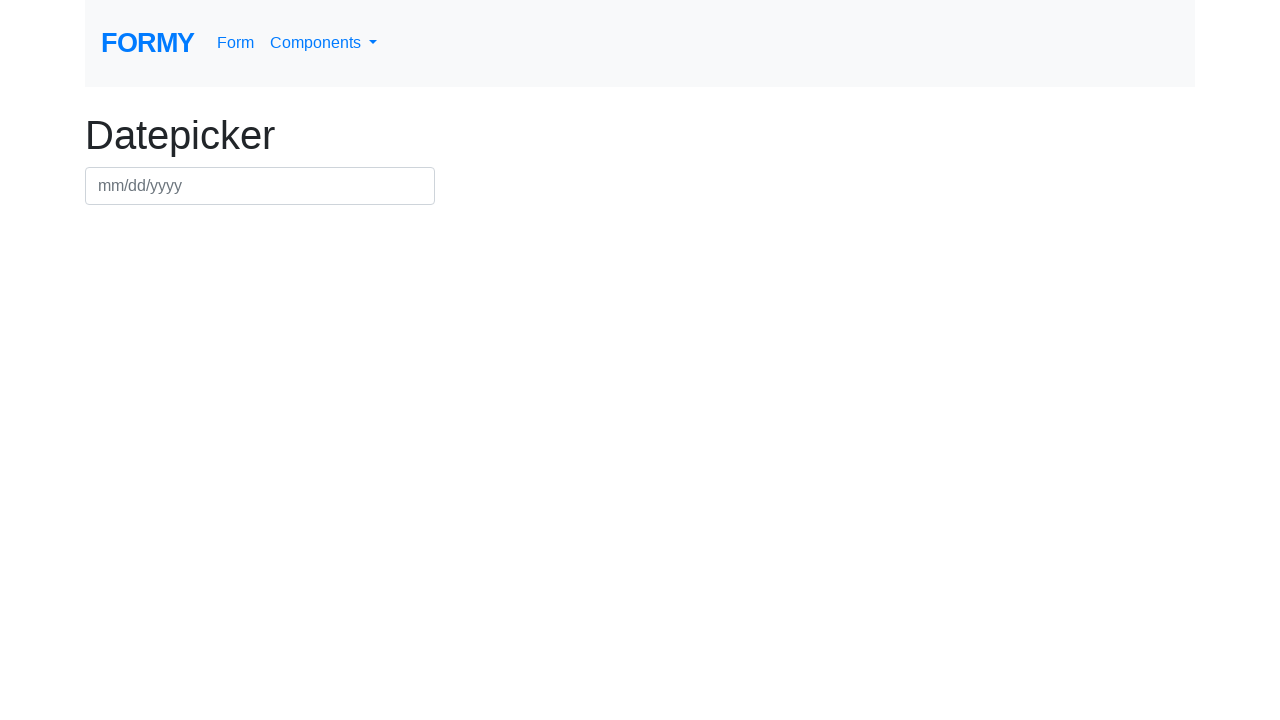

Filled datepicker field with date 03/03/2020 on #datepicker
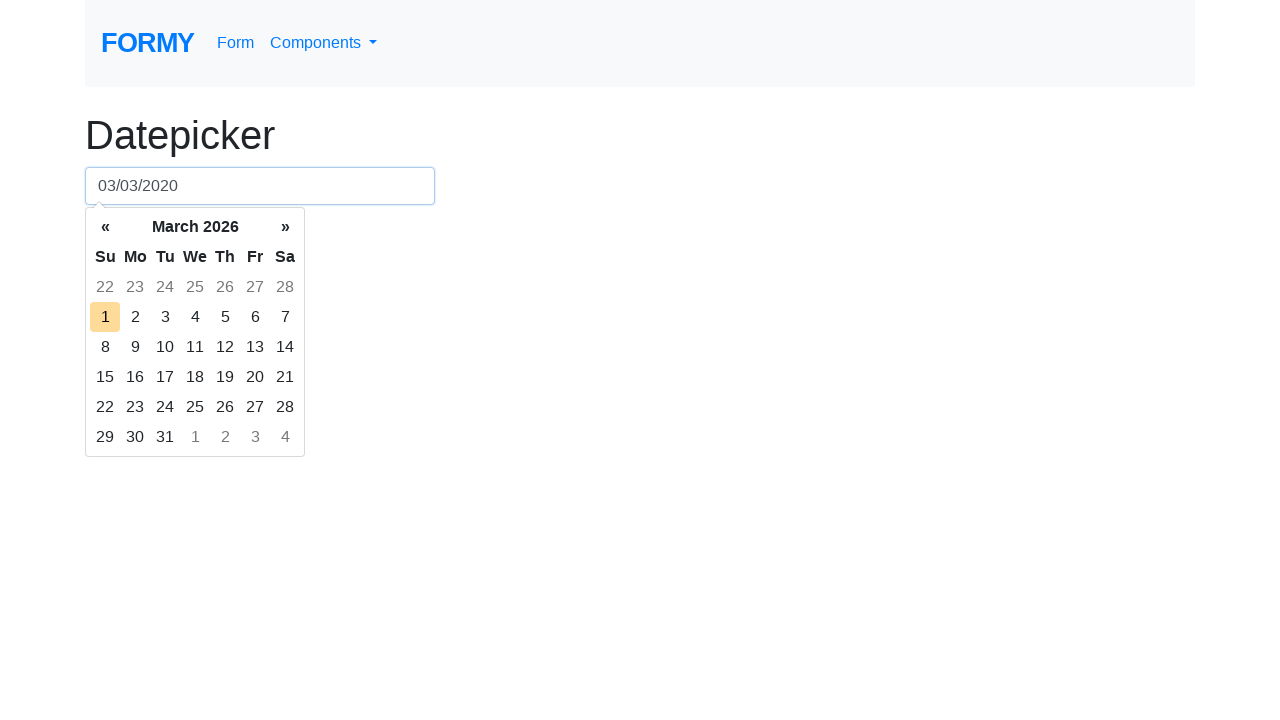

Pressed Enter to submit the date selection on #datepicker
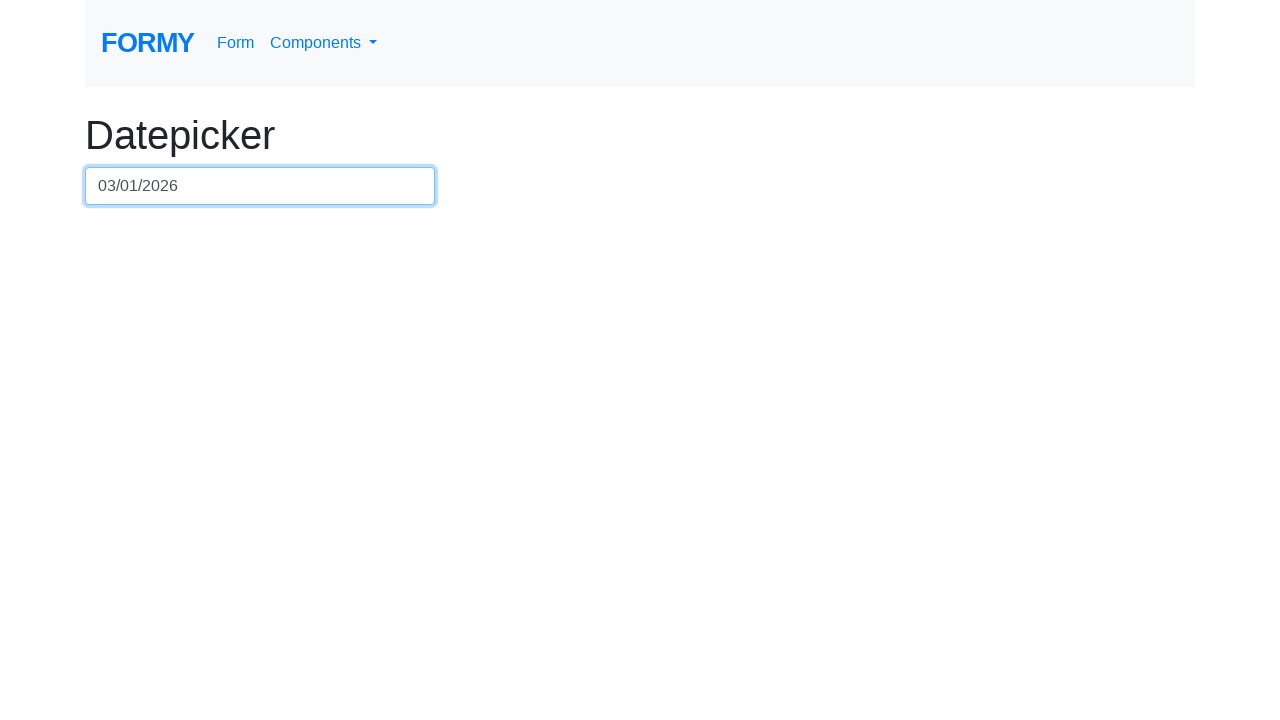

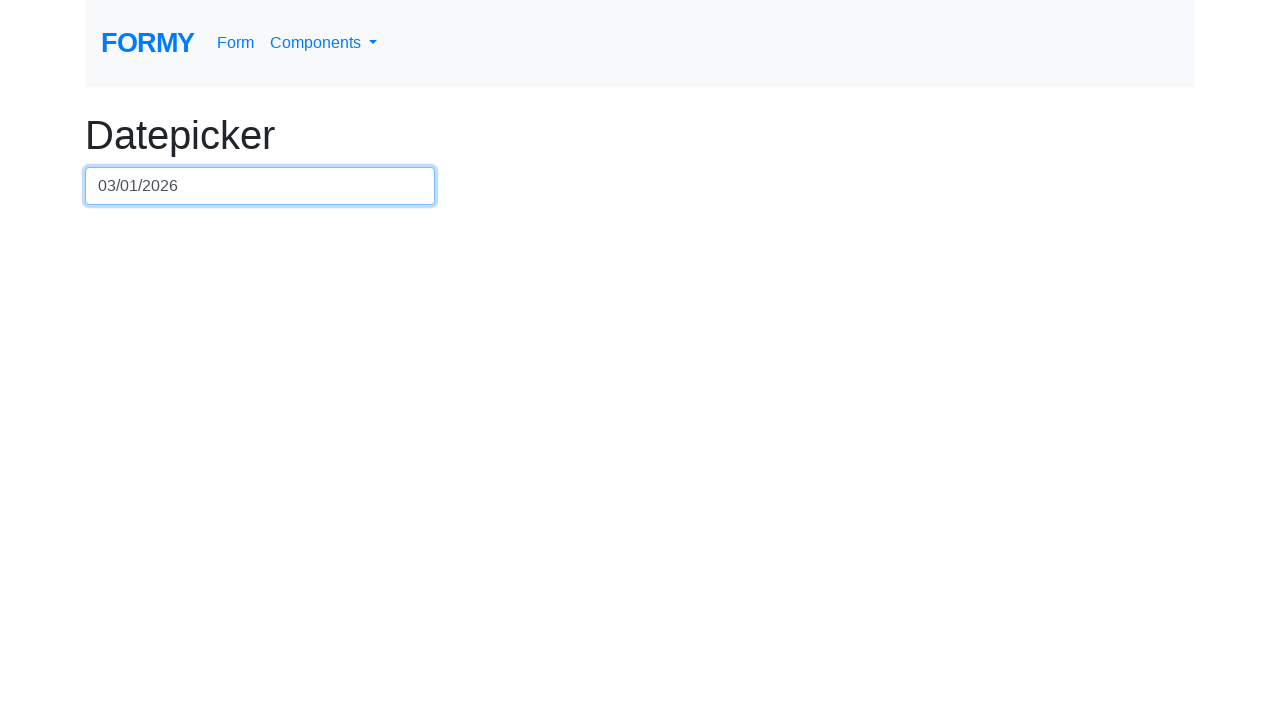